Tests nested frame handling by navigating to the Nested Frames page and extracting text from the top-left frame

Starting URL: https://the-internet.herokuapp.com/

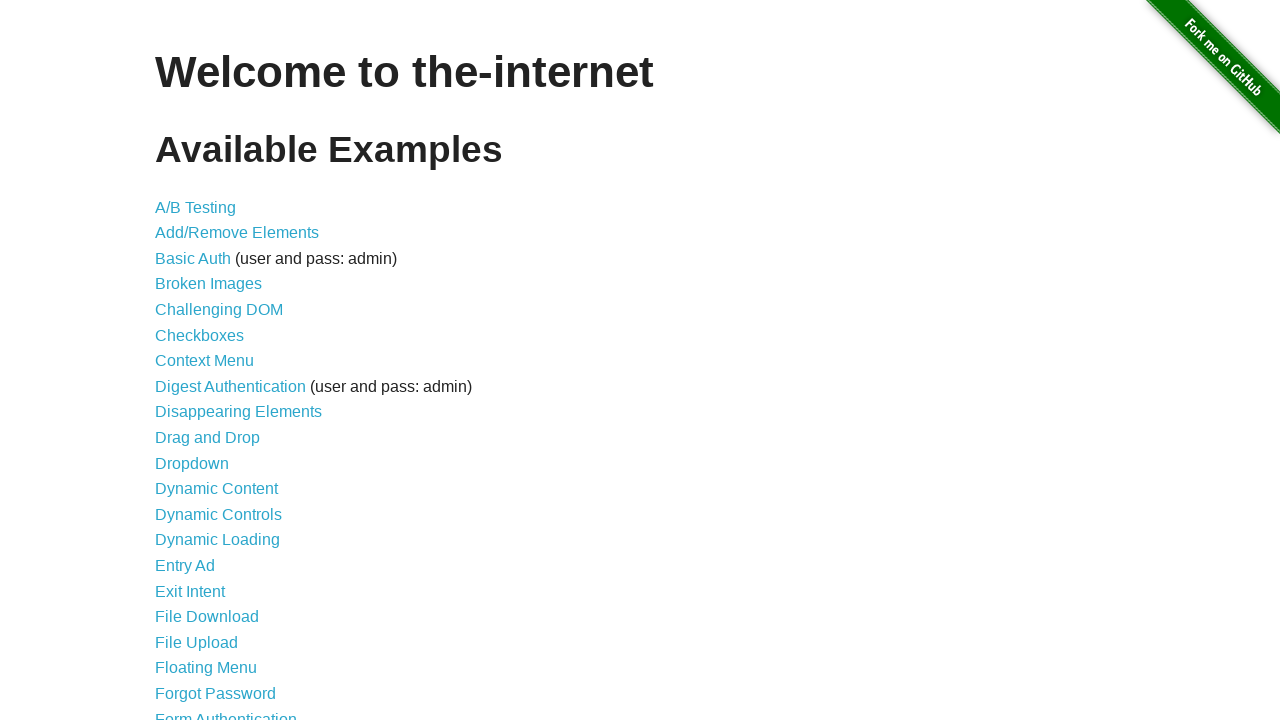

Clicked Nested Frames link at (210, 395) on internal:role=link[name="Nested Frames"i]
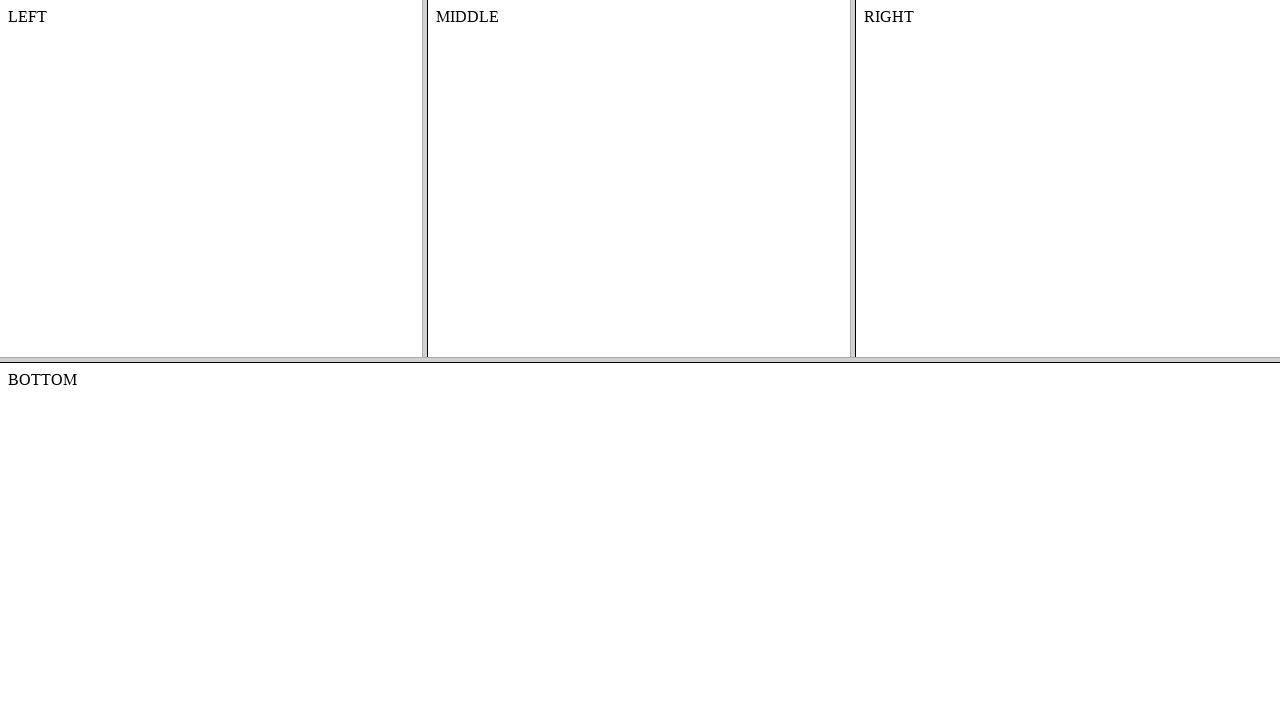

Nested Frames page loaded
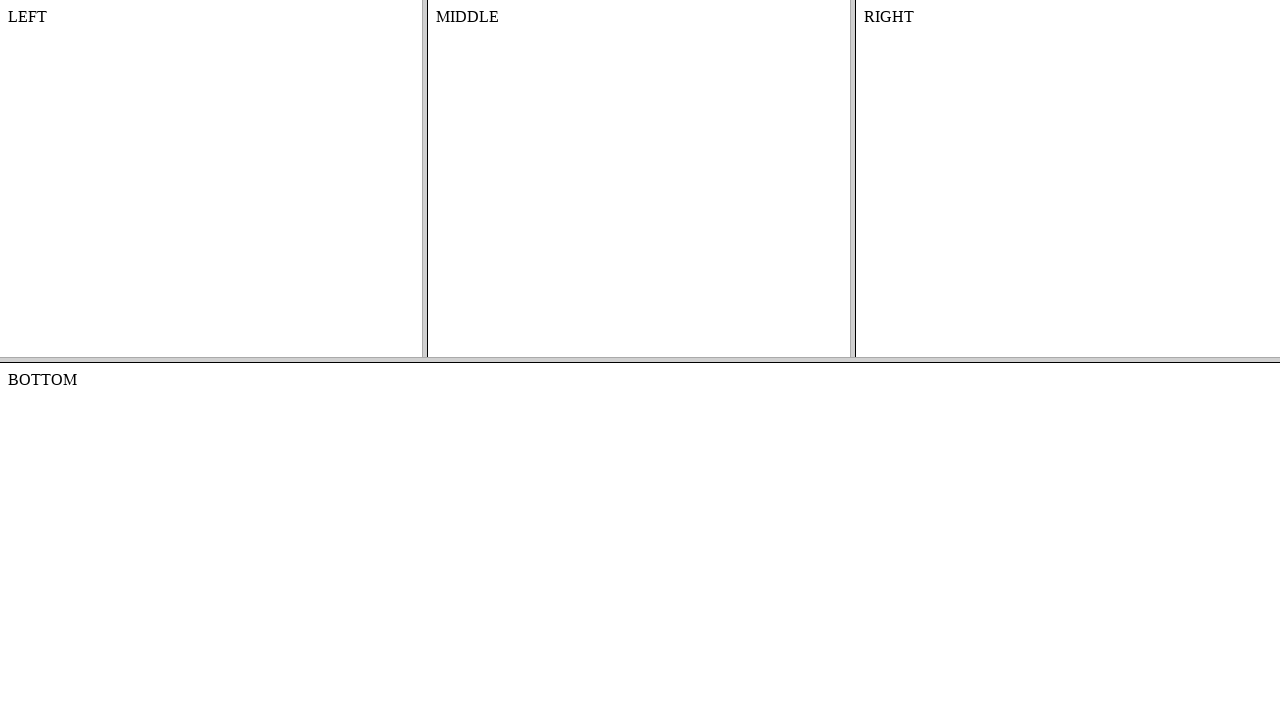

Located top frame
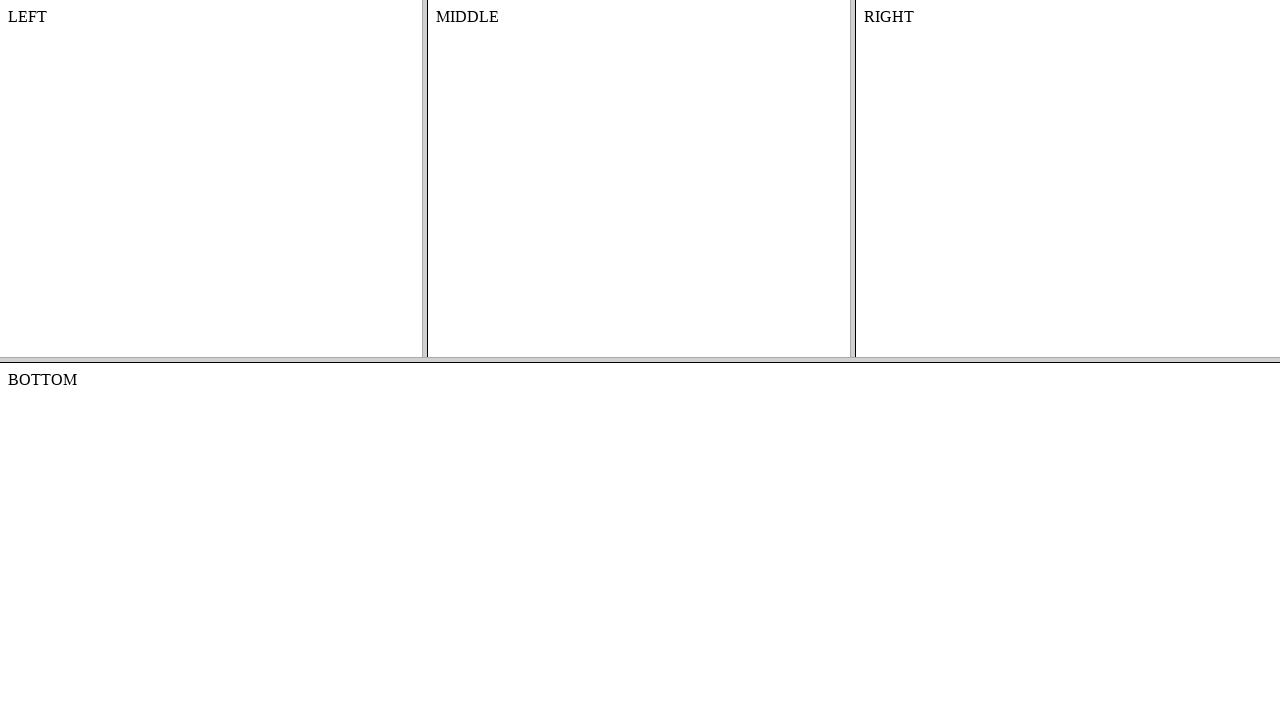

Located left frame inside top frame
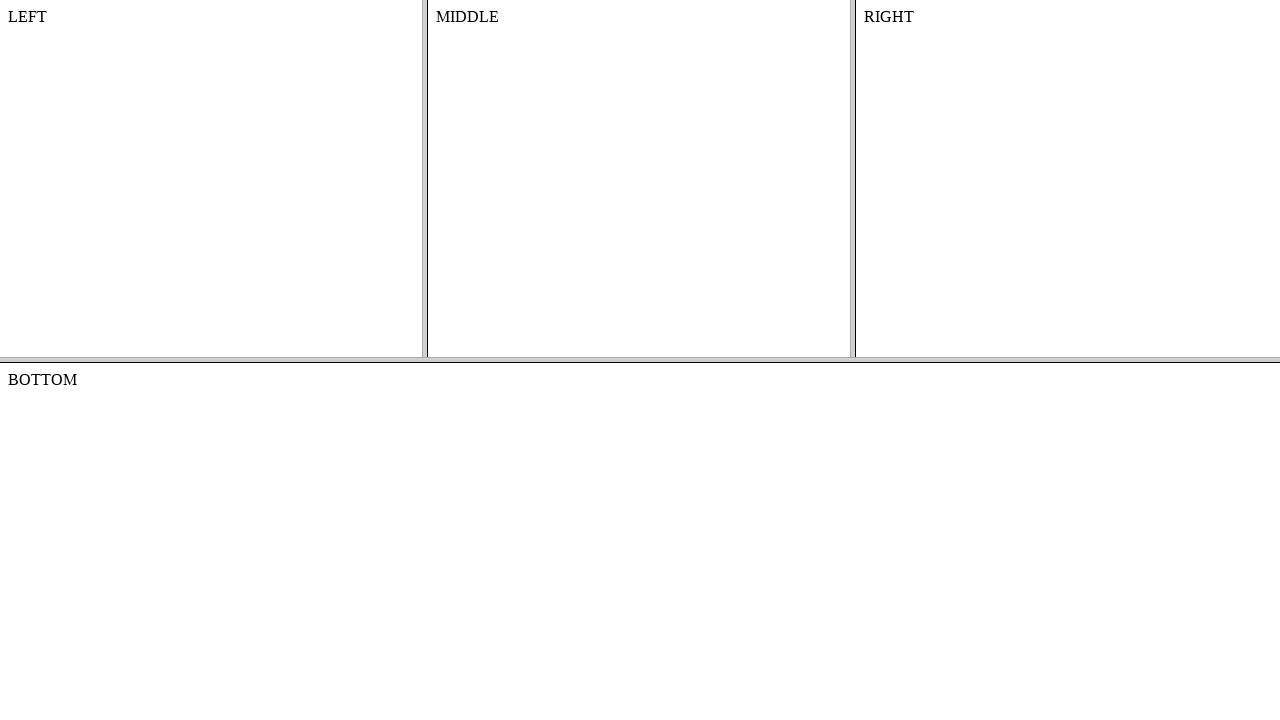

Nested frame content loaded and ready
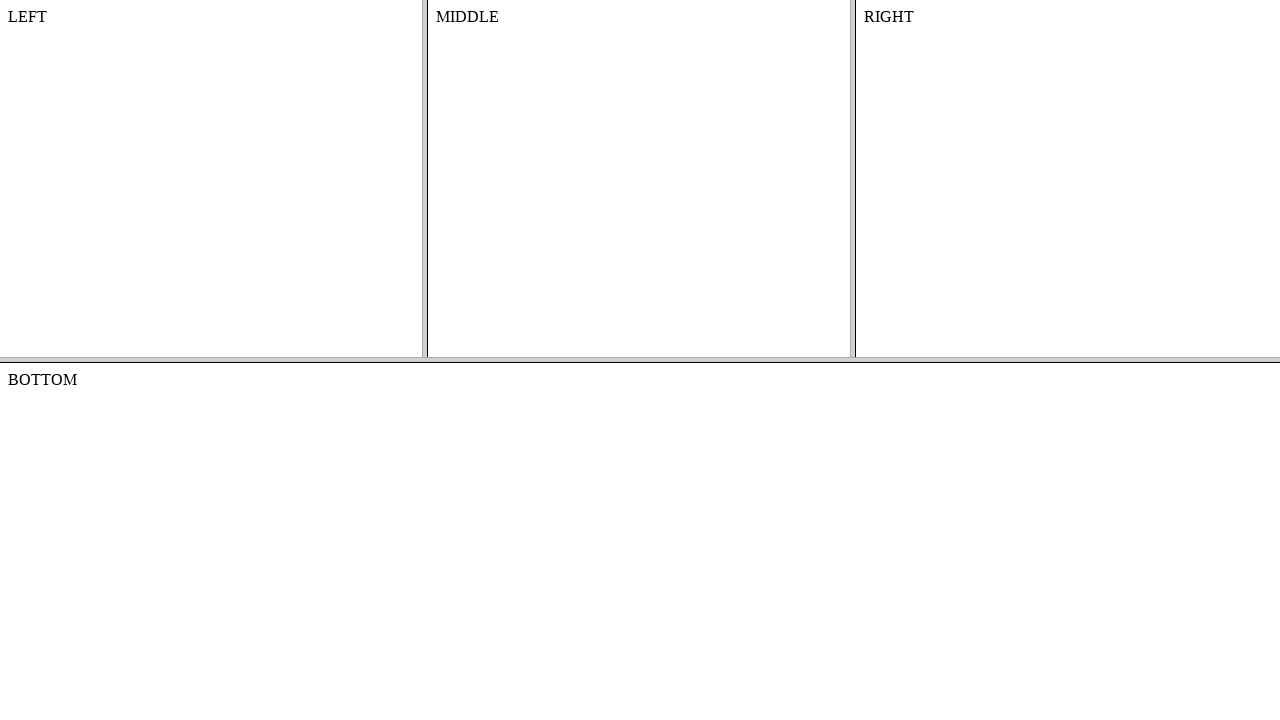

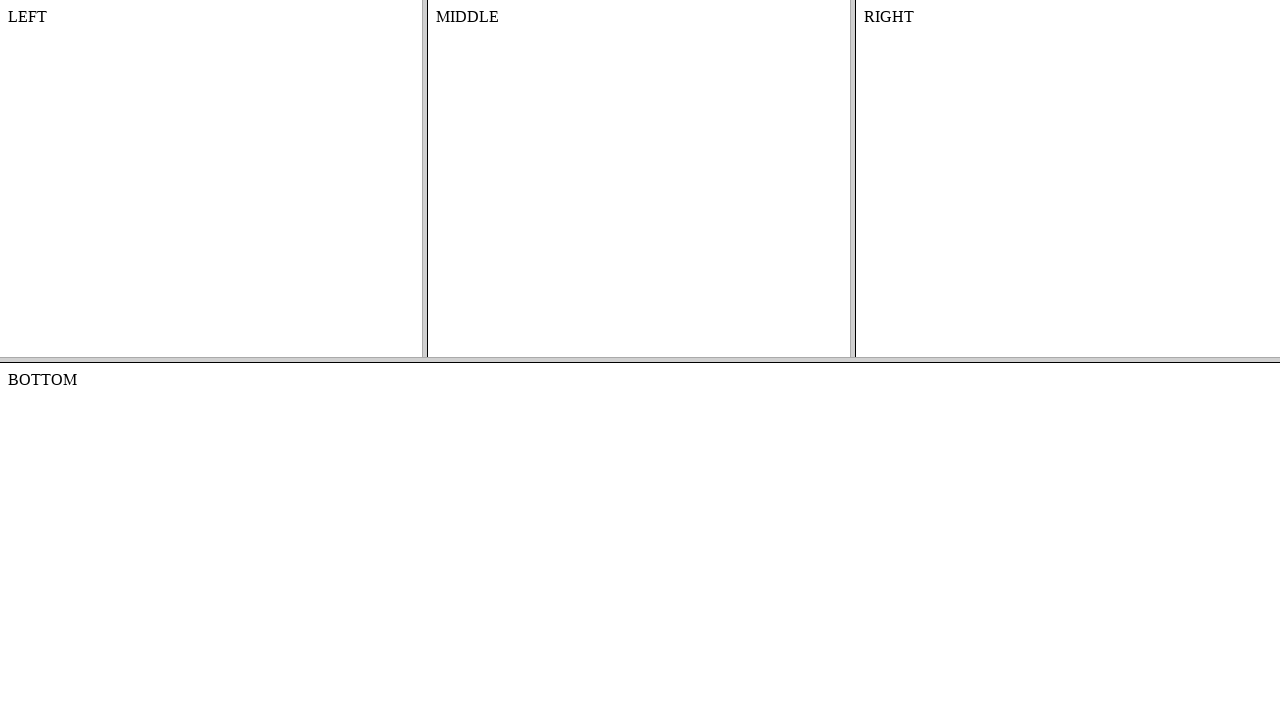